Tests navigation by clicking on the A/B Testing link, verifying the page title, then navigating back and verifying the original page title

Starting URL: https://practice.cydeo.com

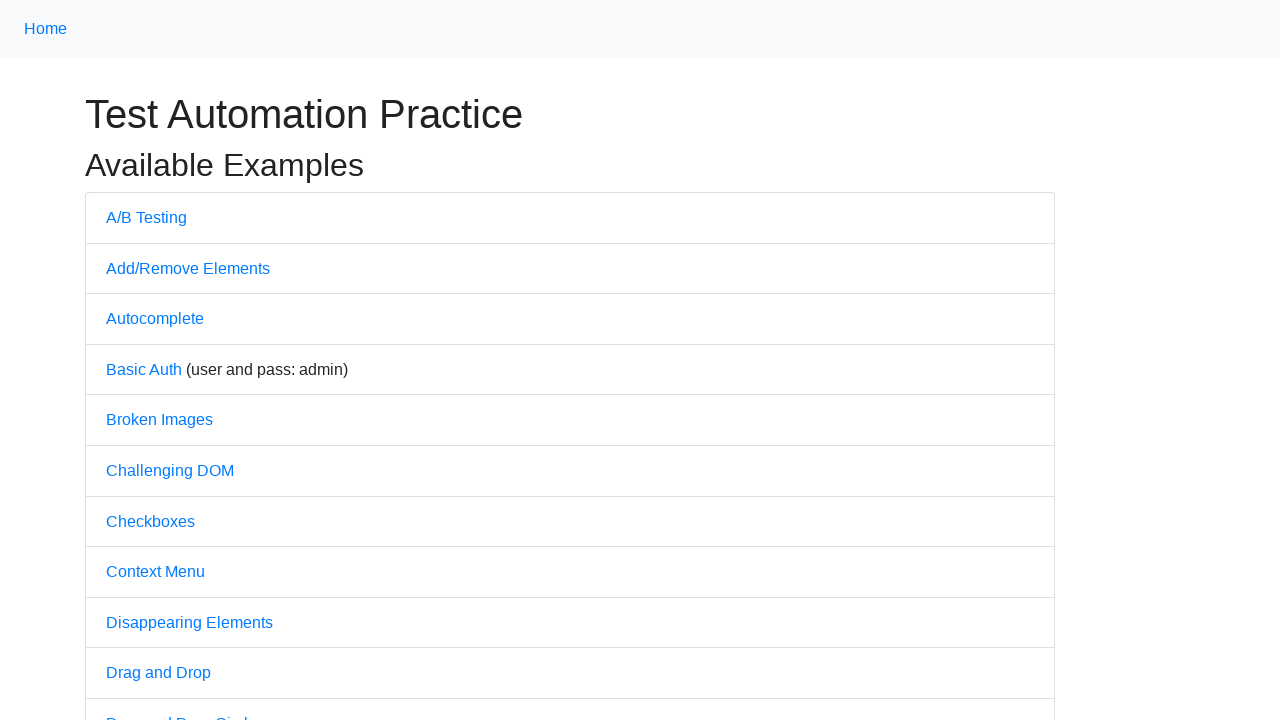

Clicked on A/B Testing link at (146, 217) on text=A/B Testing
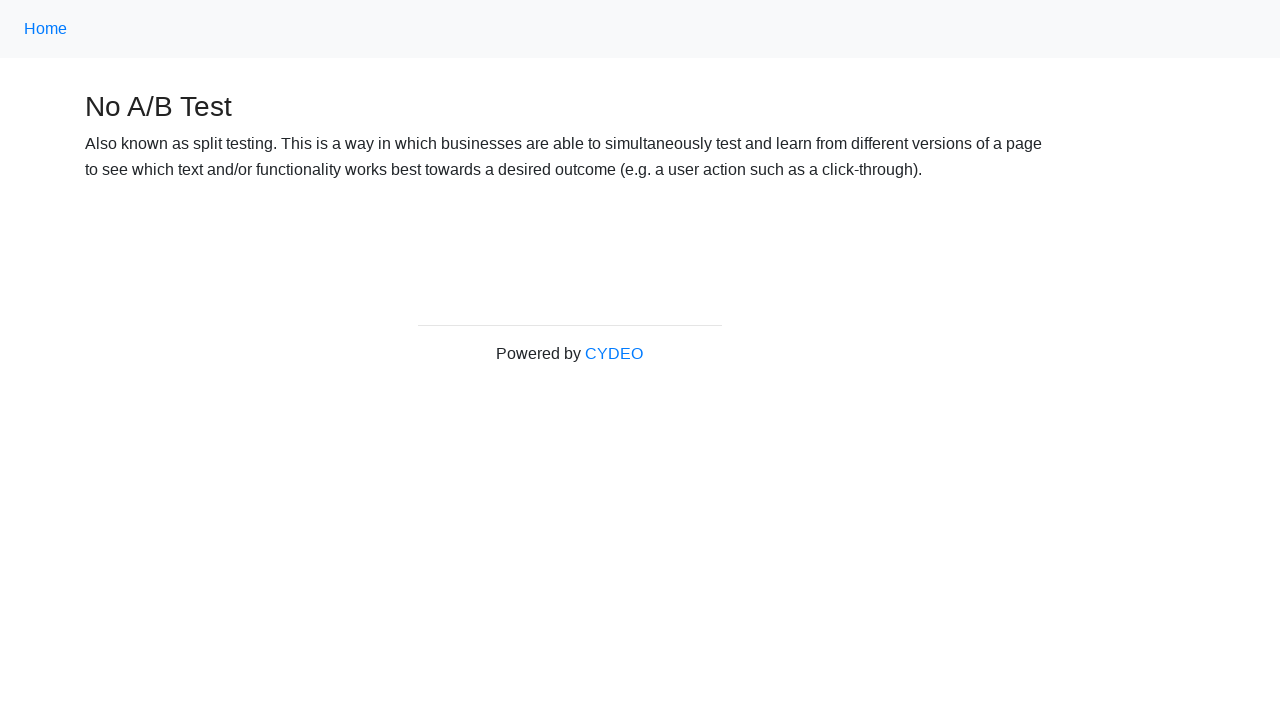

Verified page title is 'No A/B Test'
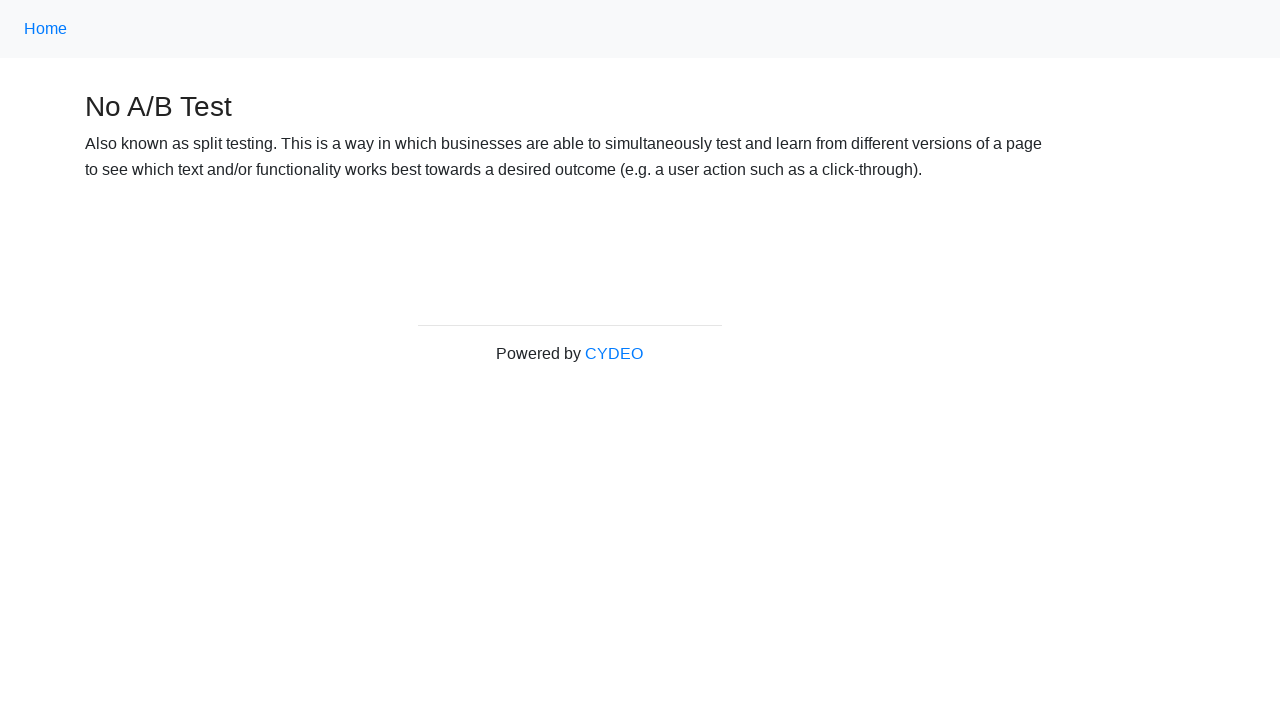

Navigated back to previous page
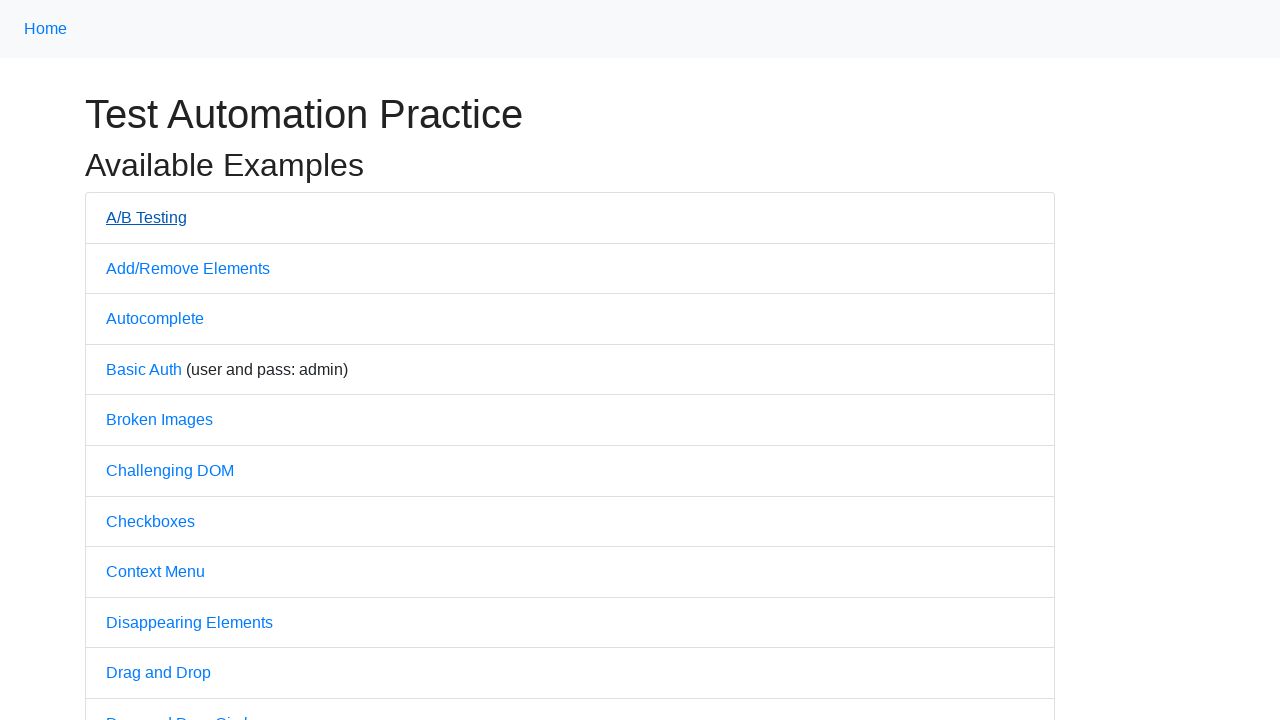

Verified page title is 'Practice' after navigating back
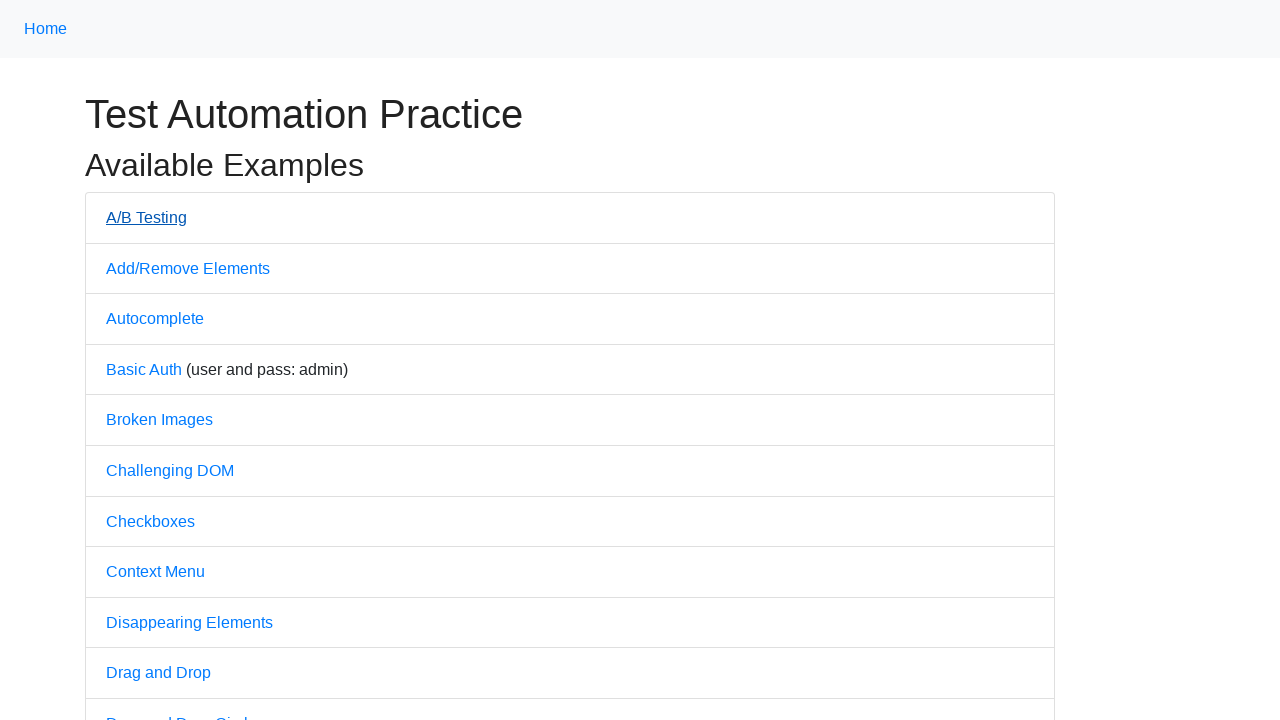

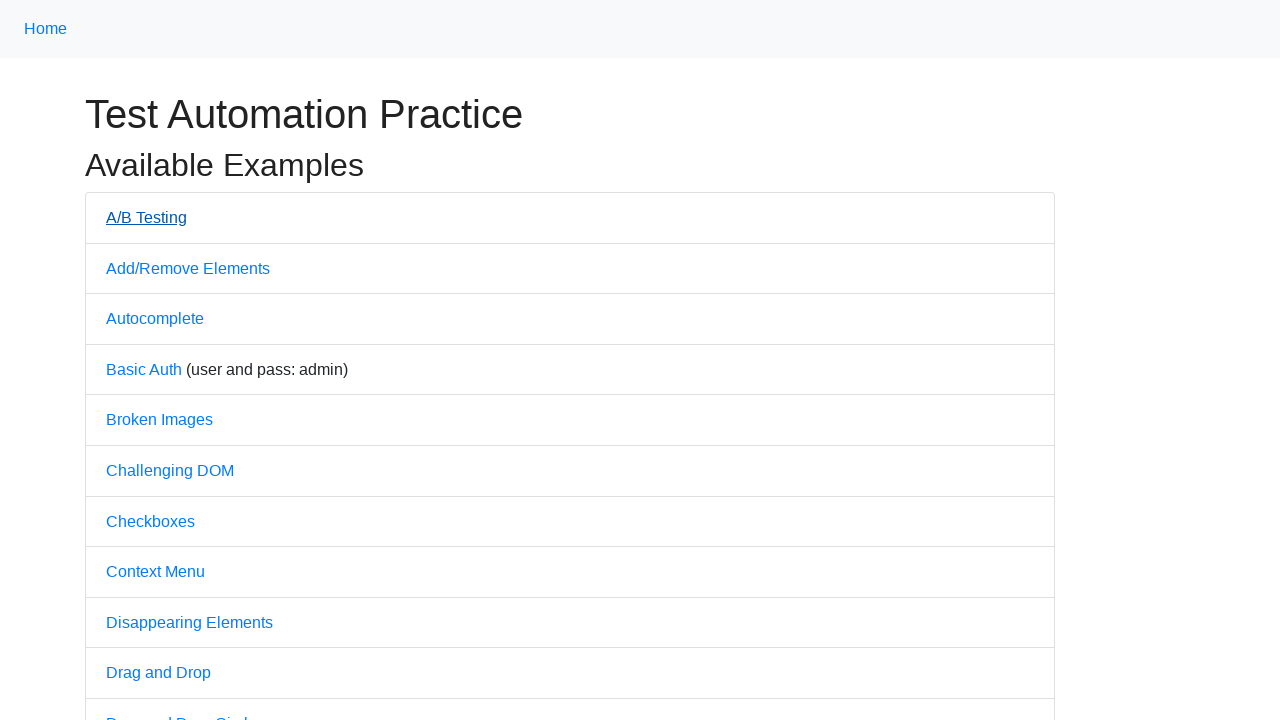